Tests button click functionality by navigating to a page and clicking a button element named "answer"

Starting URL: http://mazonline.github.io/index.html

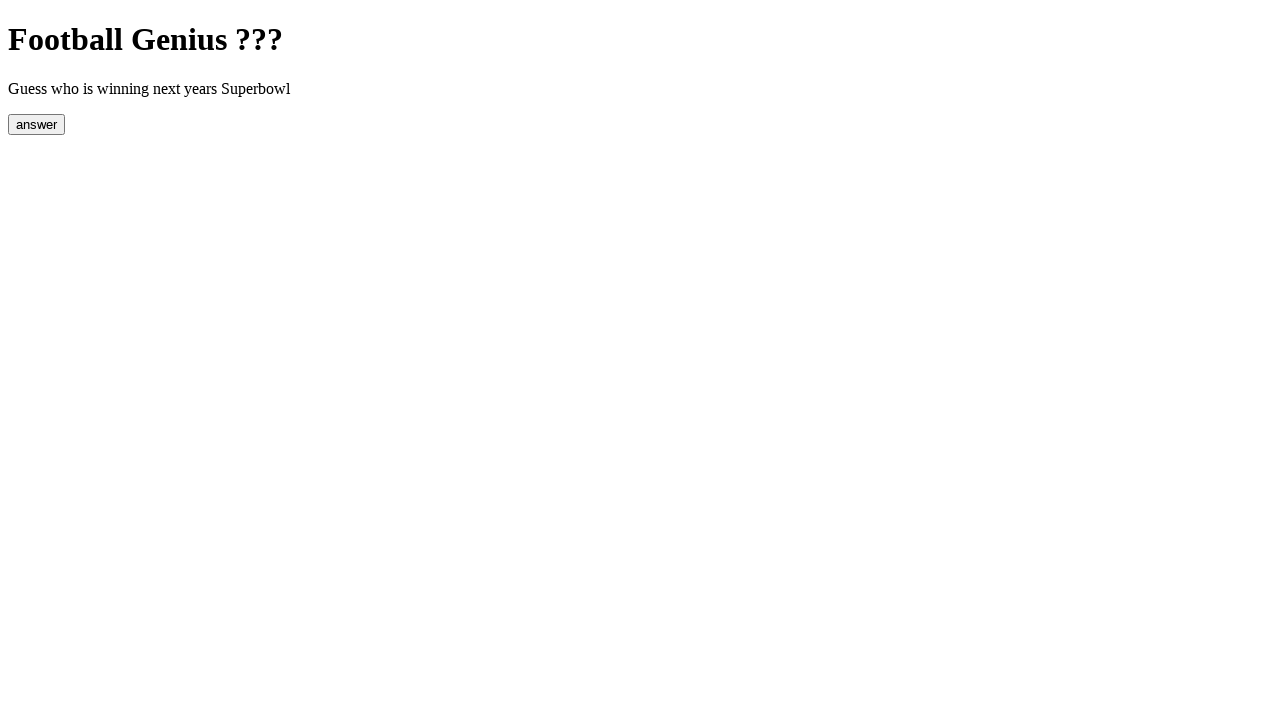

Navigated to http://mazonline.github.io/index.html
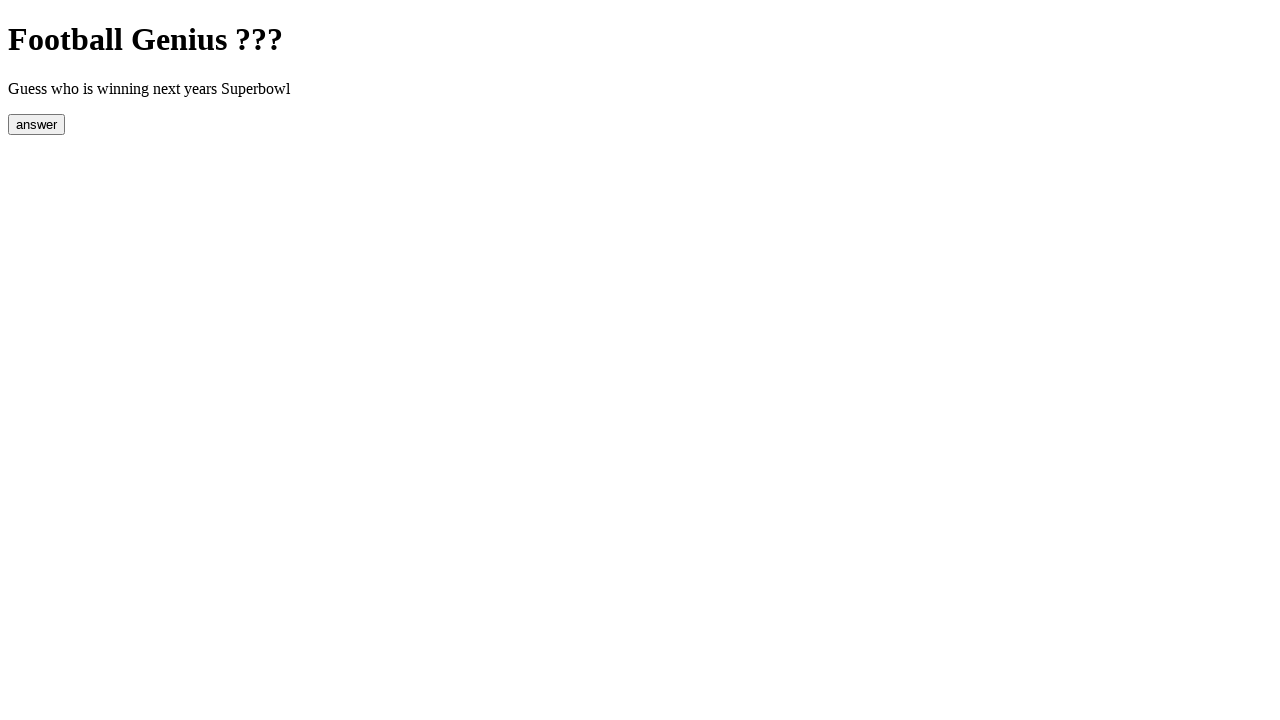

Clicked button with name 'answer' at (36, 124) on [name='answer']
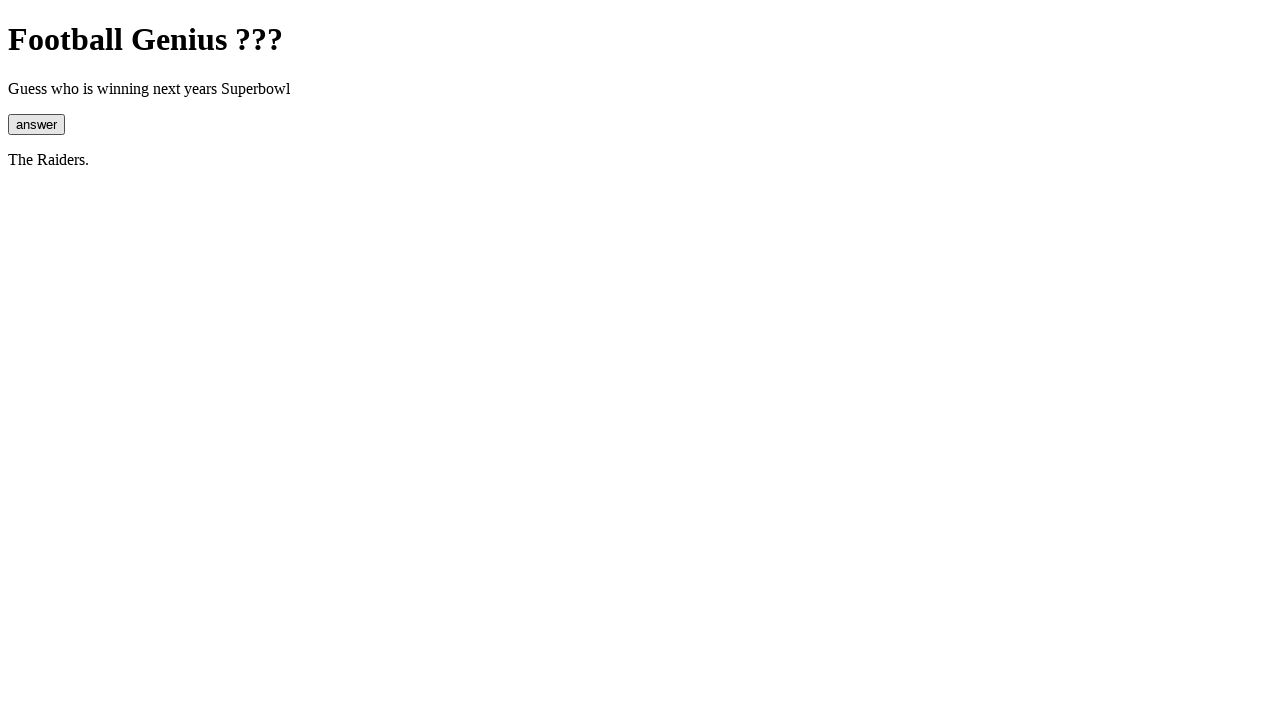

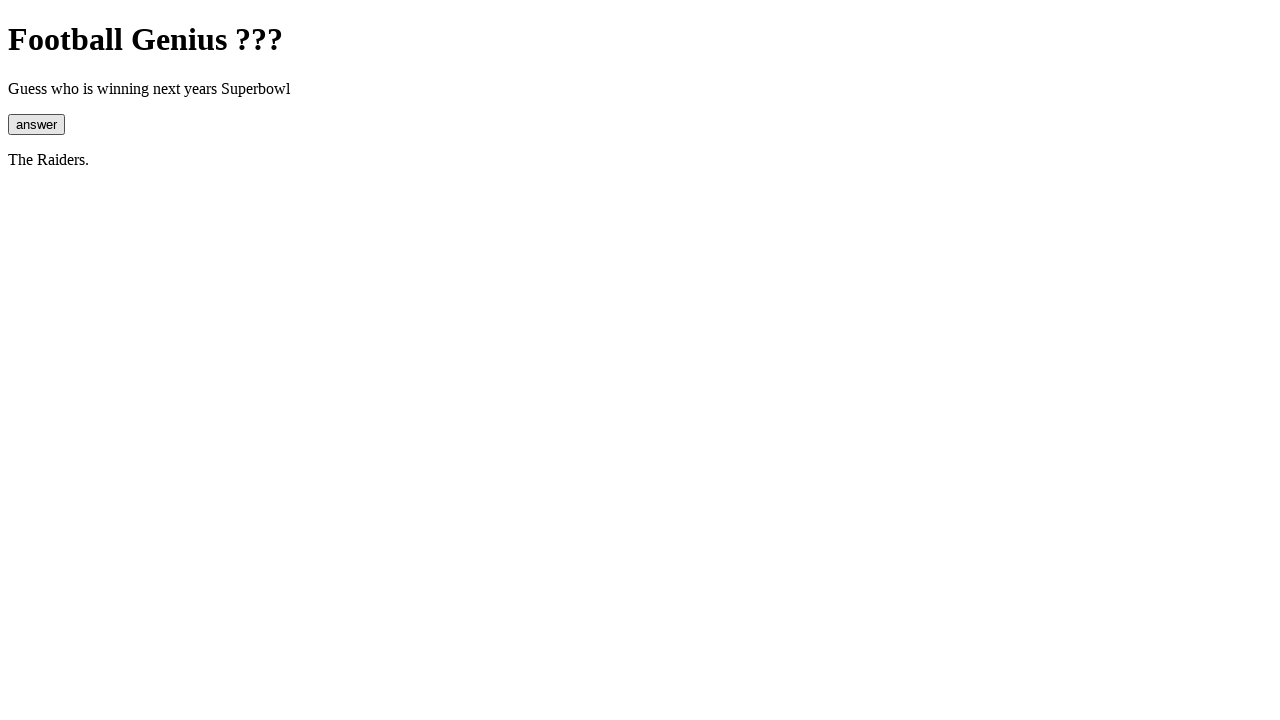